Tests table handling by scrolling to a fixed-header table, extracting numeric values from the 4th column, summing them, and verifying the sum matches the displayed total amount on the page.

Starting URL: https://rahulshettyacademy.com/AutomationPractice

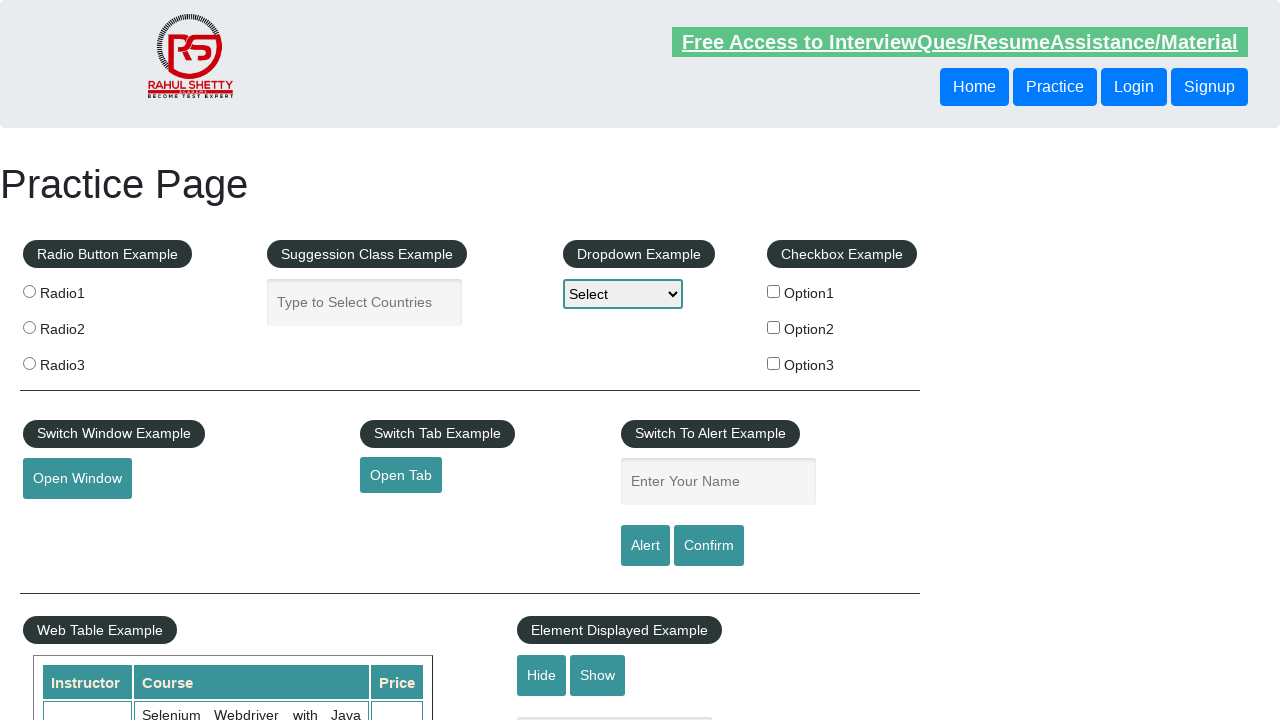

Scrolled down 500px to bring table into view
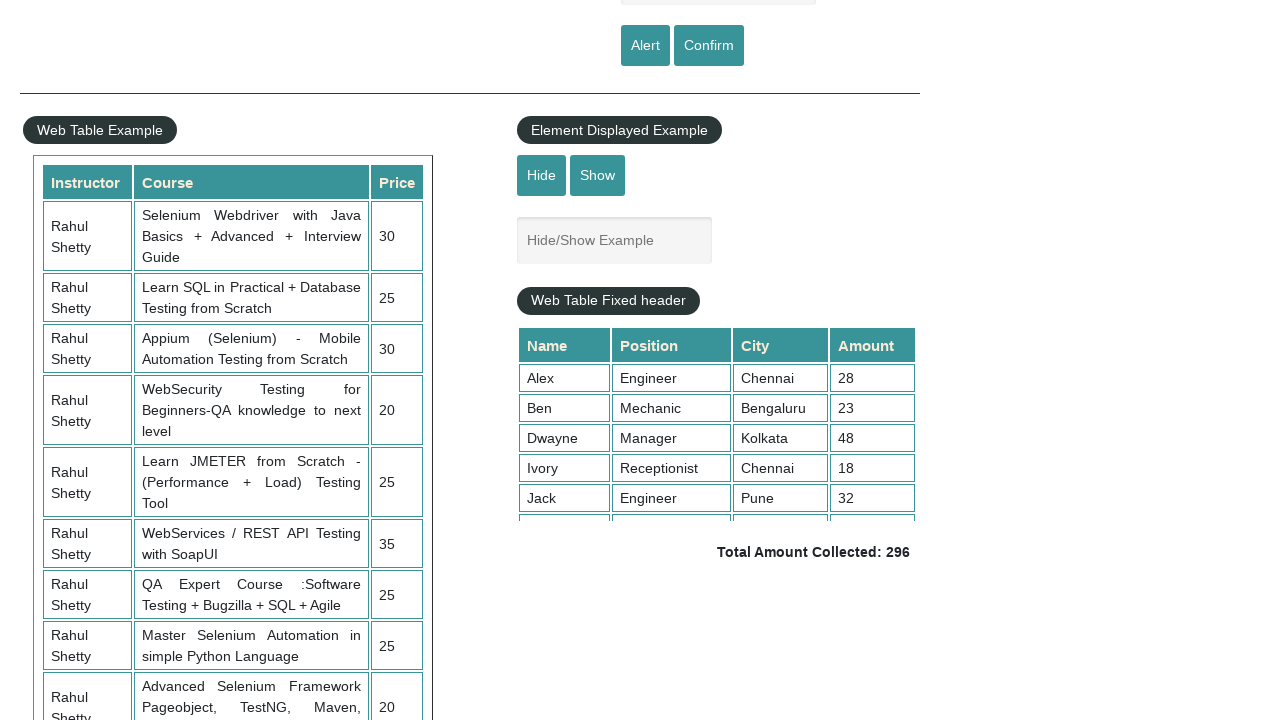

Waited 2 seconds for scroll to complete
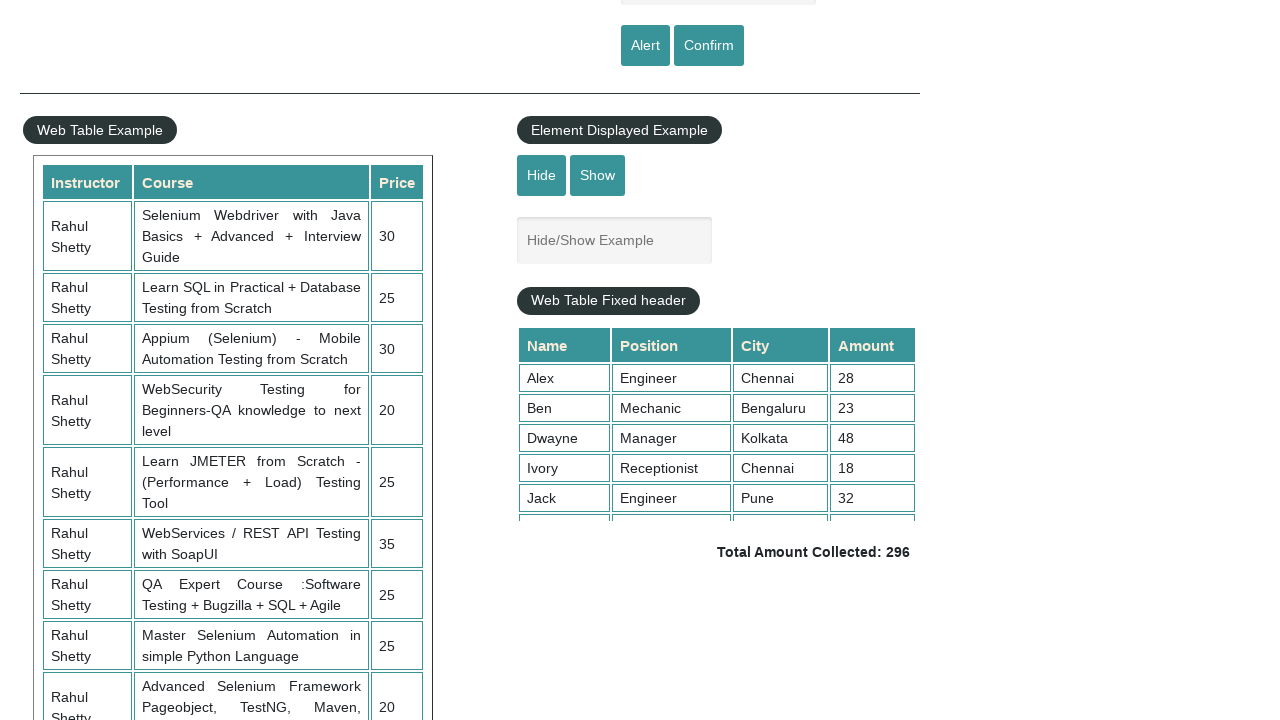

Scrolled within table container to load all rows
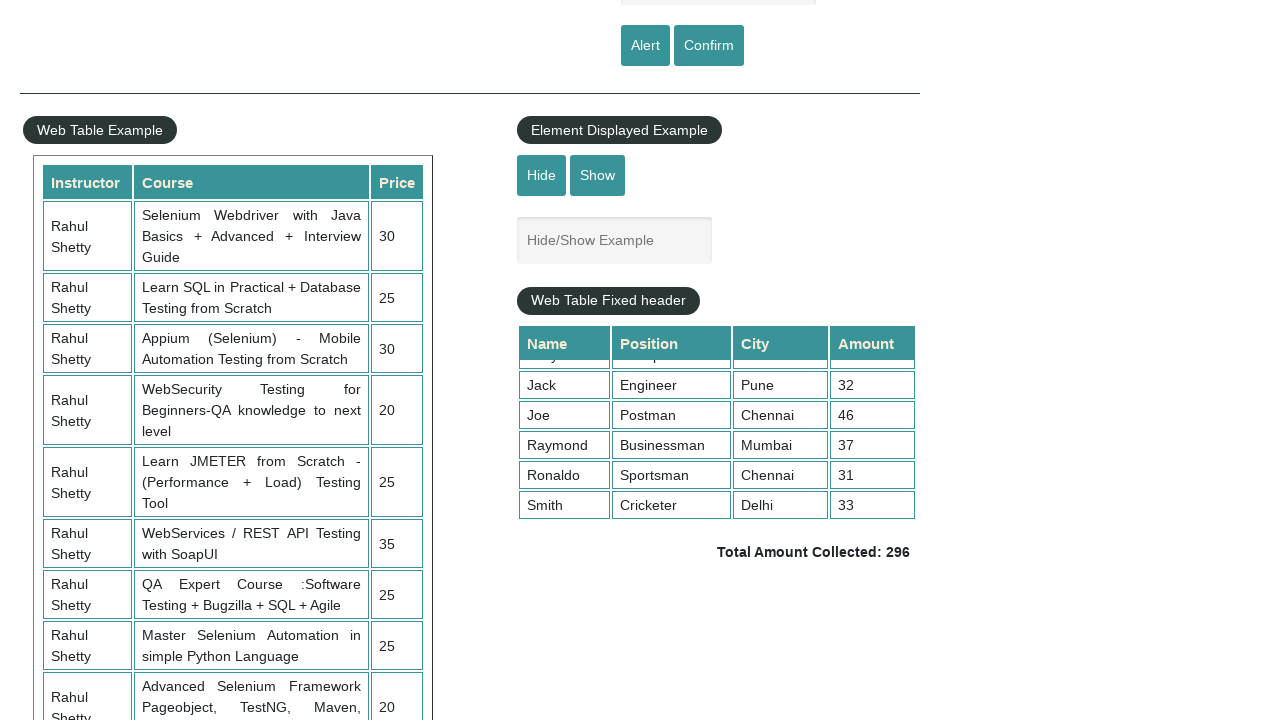

Table content with 4th column cells became visible
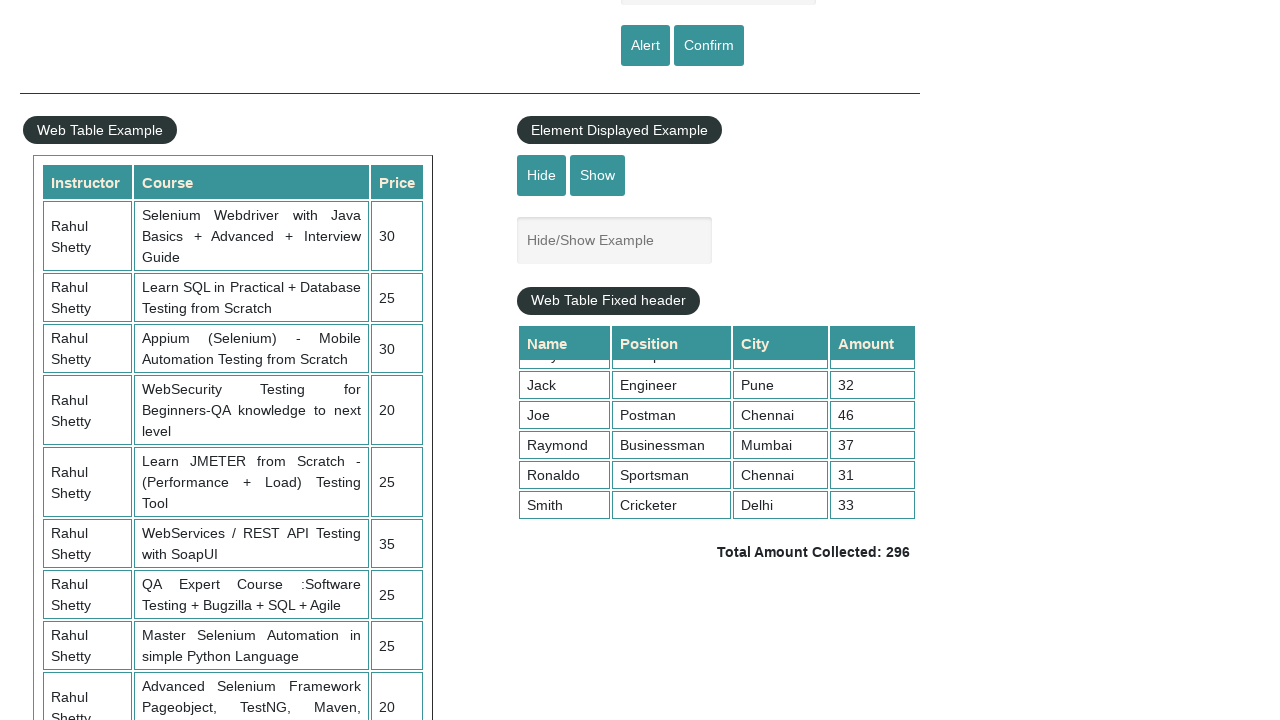

Retrieved all 9 elements from 4th column
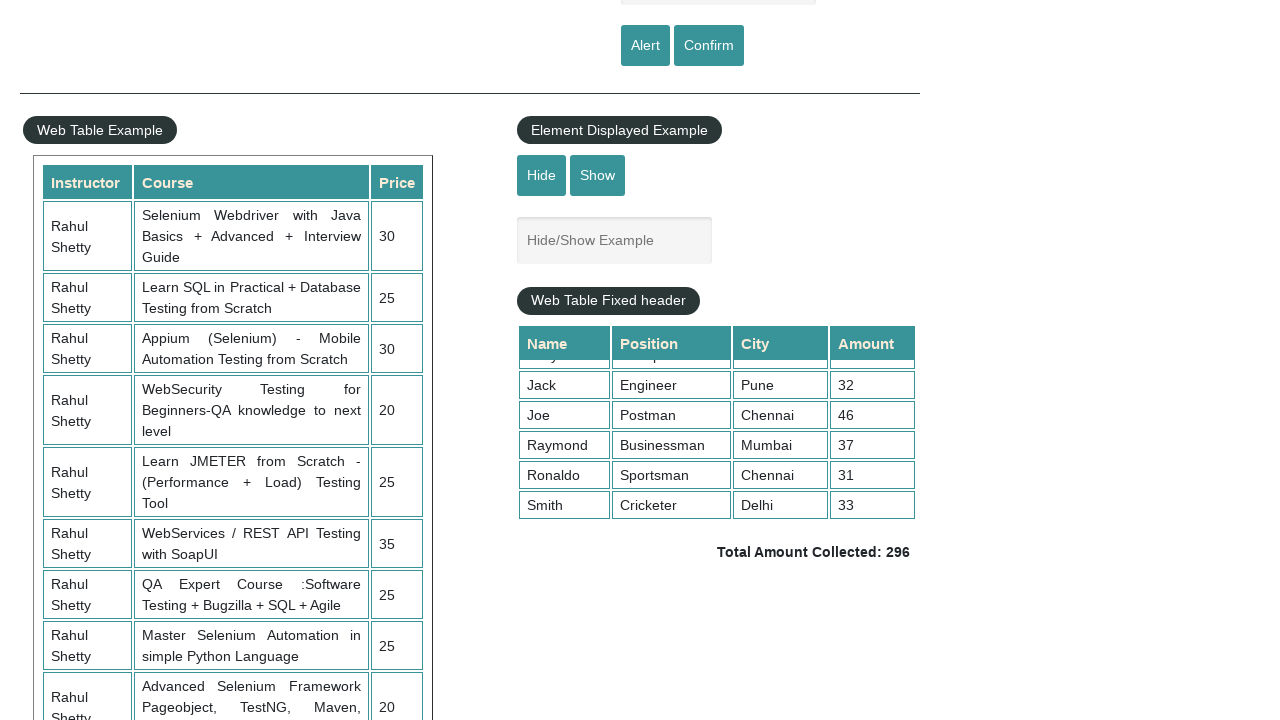

Calculated sum of 4th column values: 296
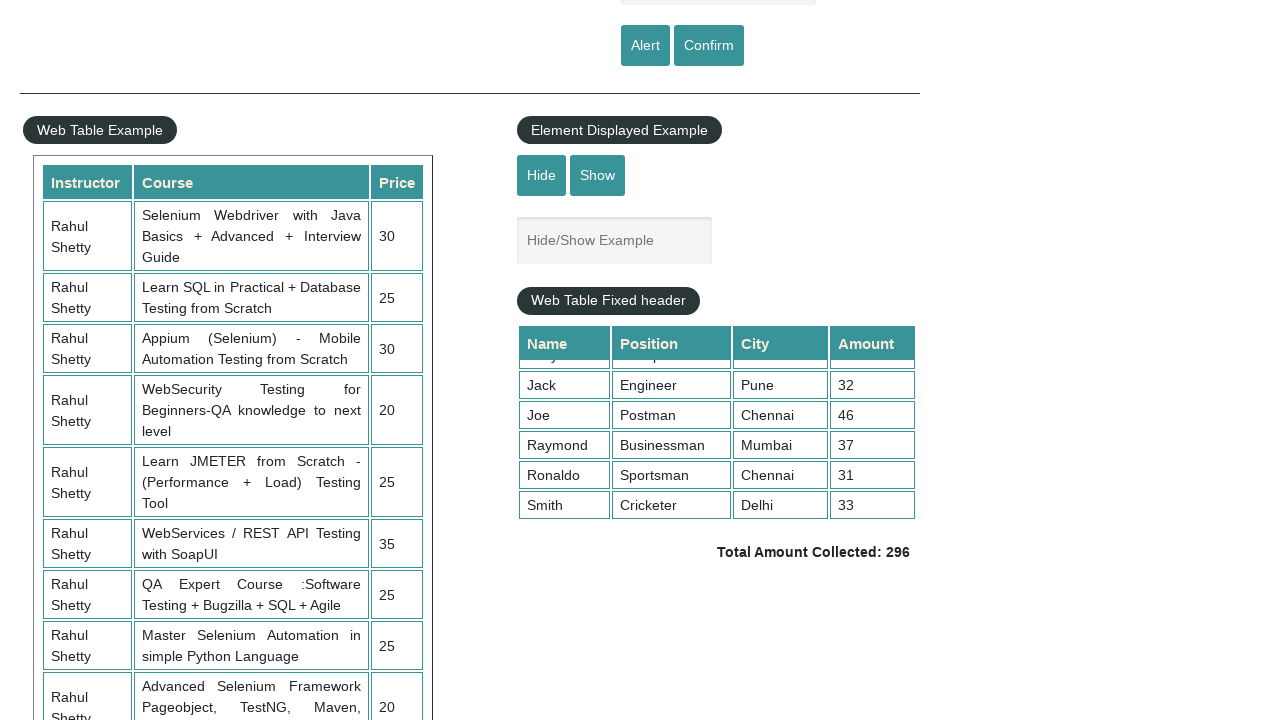

Retrieved displayed total amount text: ' Total Amount Collected: 296 '
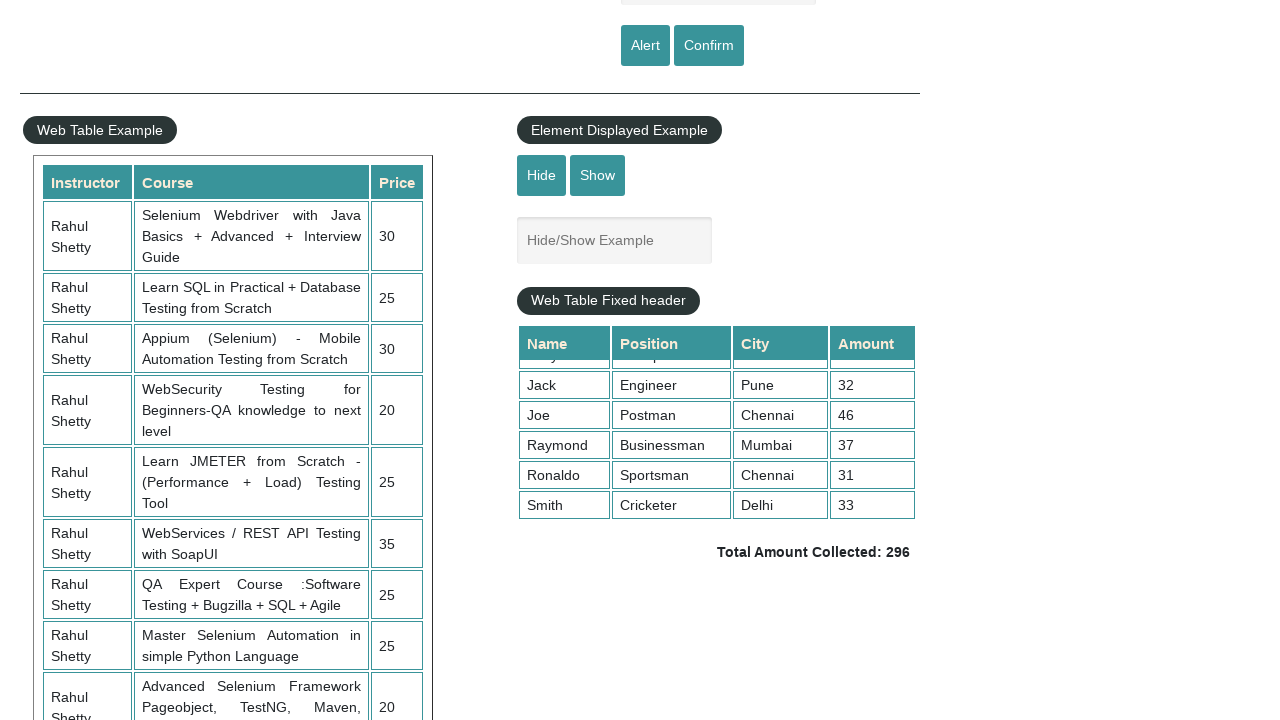

Extracted total amount from text: 296
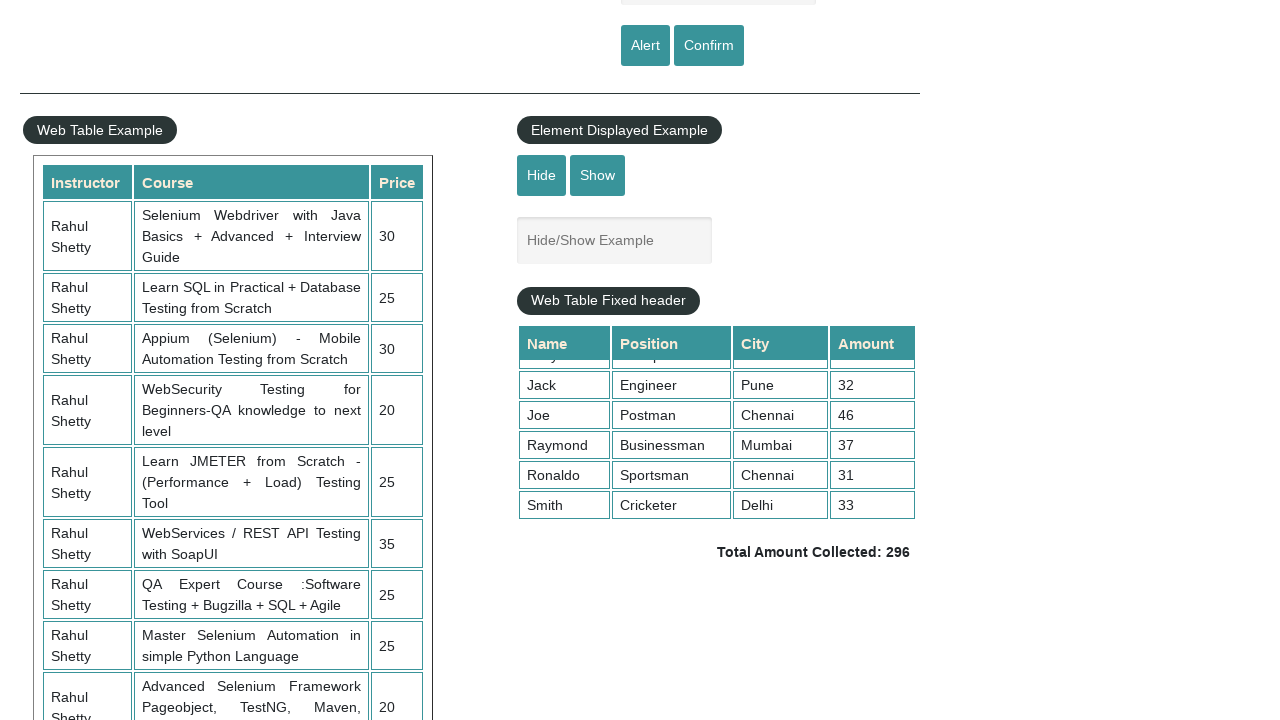

Assertion passed: calculated sum (296) matches displayed total (296)
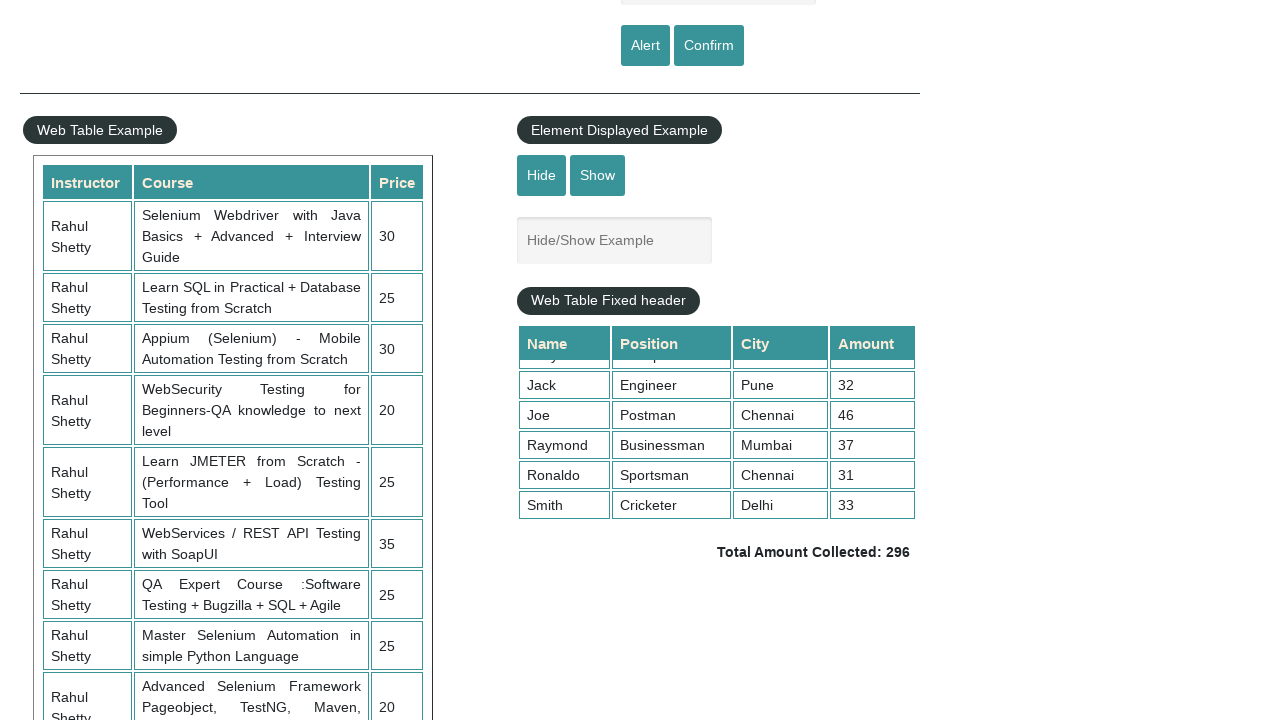

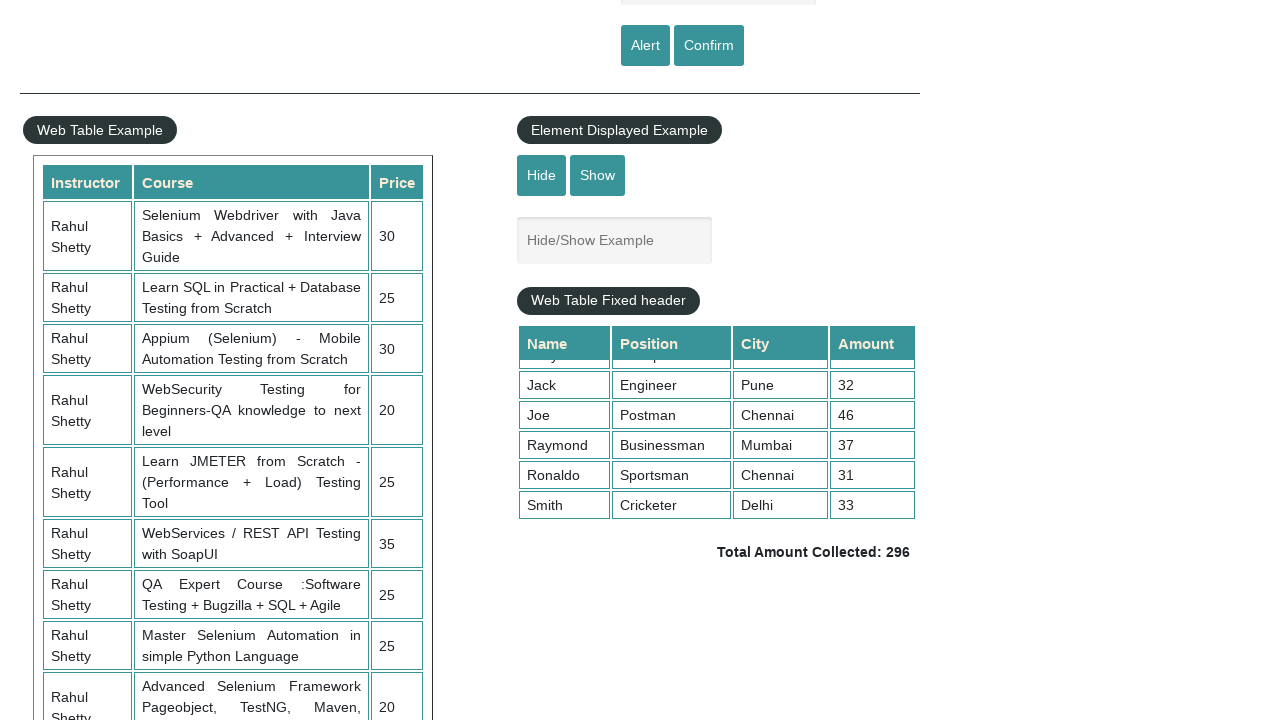